Tests dropdown selection functionality by selecting 'India' from a country dropdown and verifying the selected value

Starting URL: https://letcode.in/dropdowns

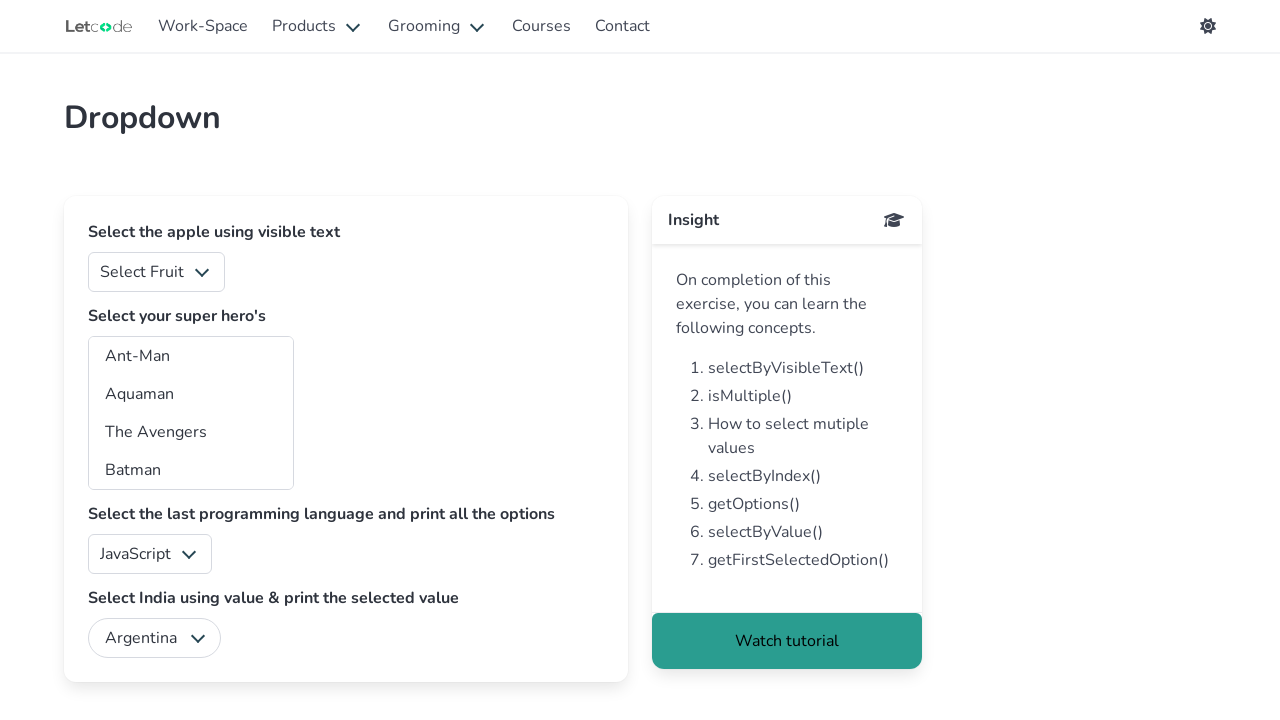

Selected 'India' from the country dropdown on #country
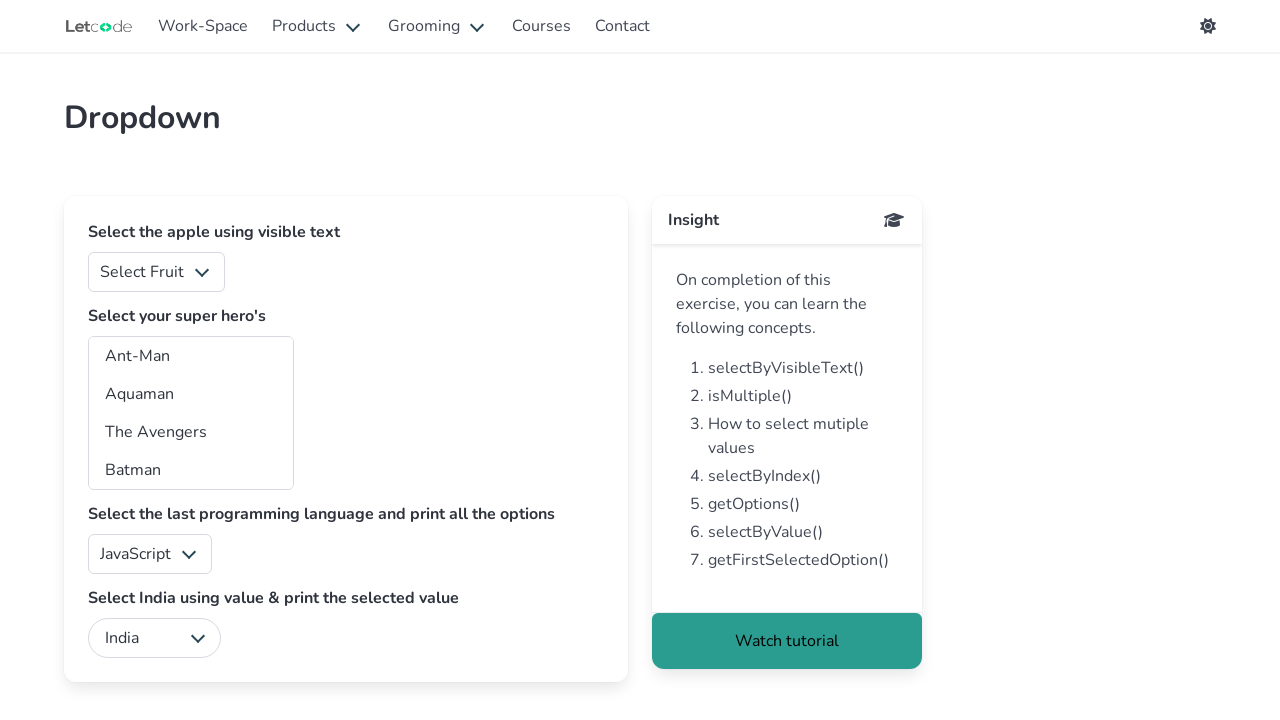

Retrieved selected value from country dropdown
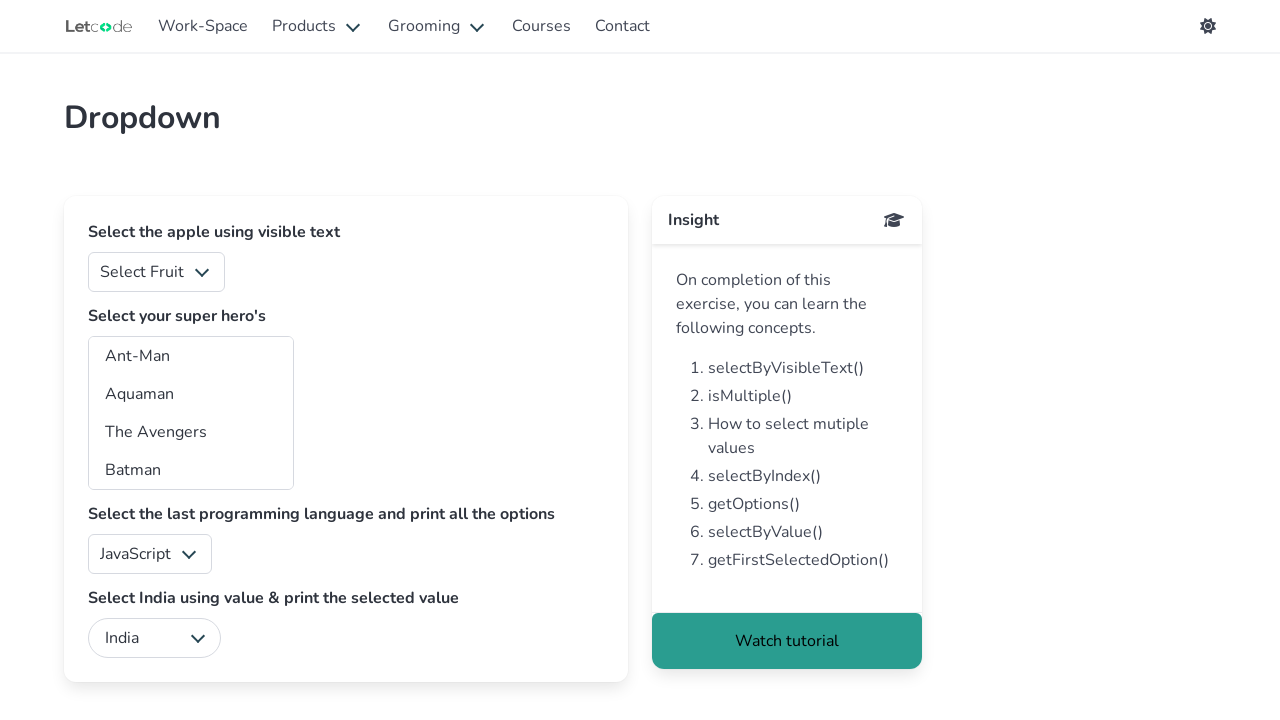

Verified that 'India' is the selected value in the dropdown
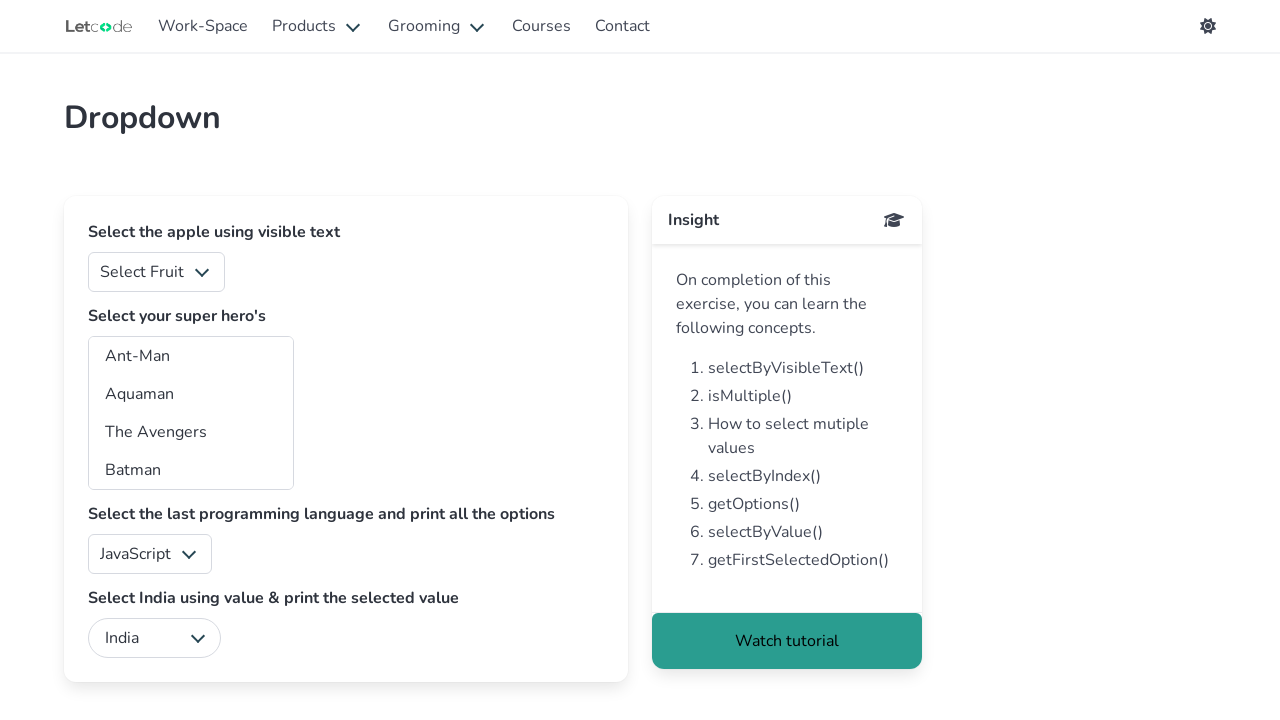

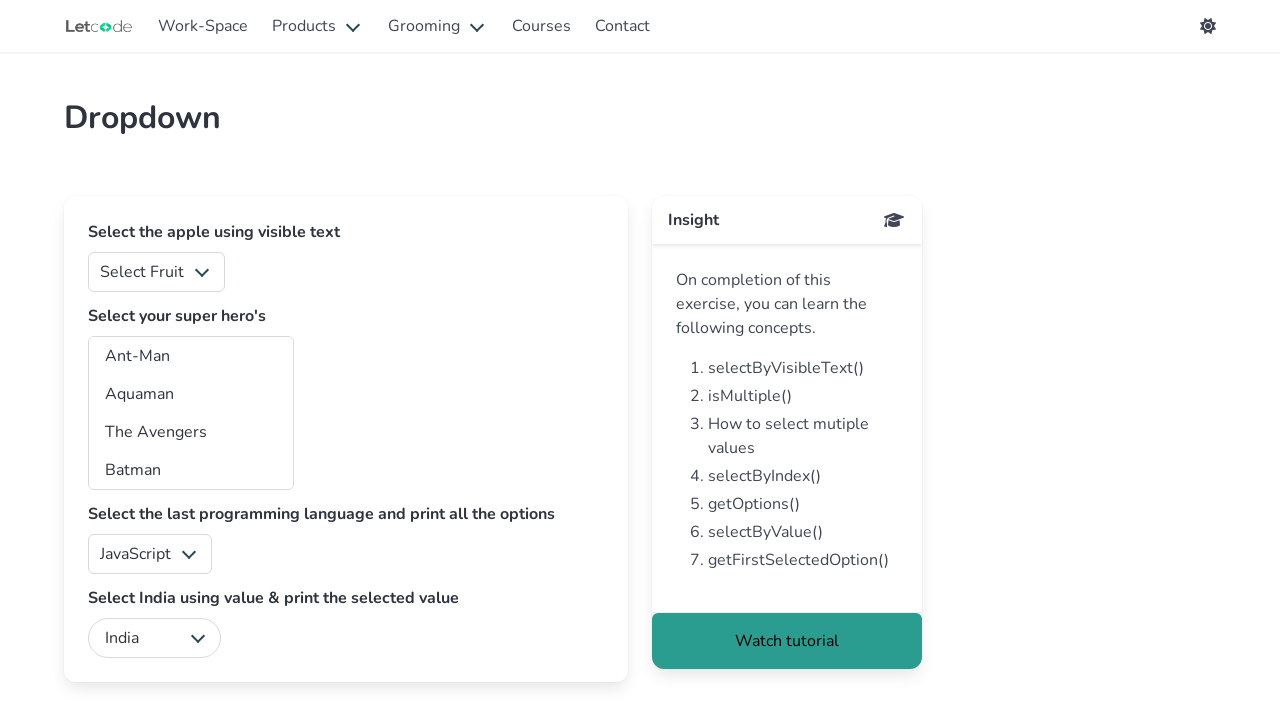